Tests iframe interactions by switching between single and nested iframes, entering text in input fields within different frame contexts

Starting URL: https://demo.automationtesting.in/Frames.html

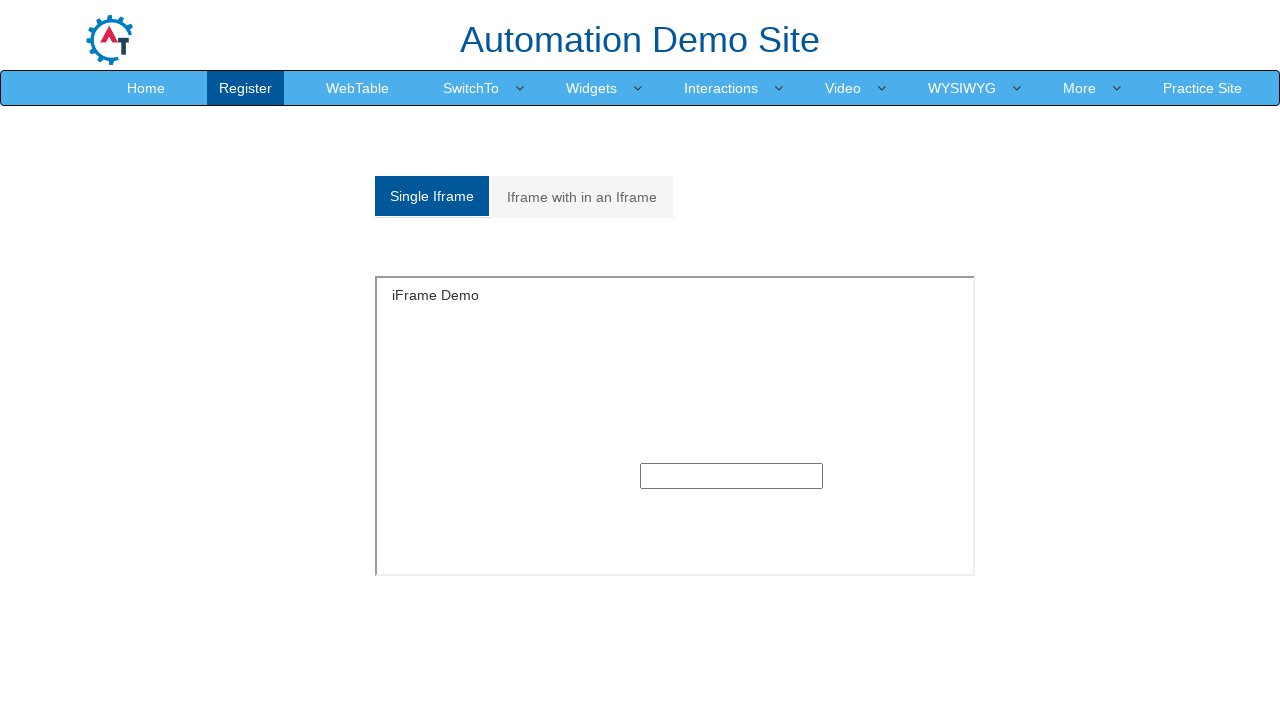

Located single iframe with id 'singleframe'
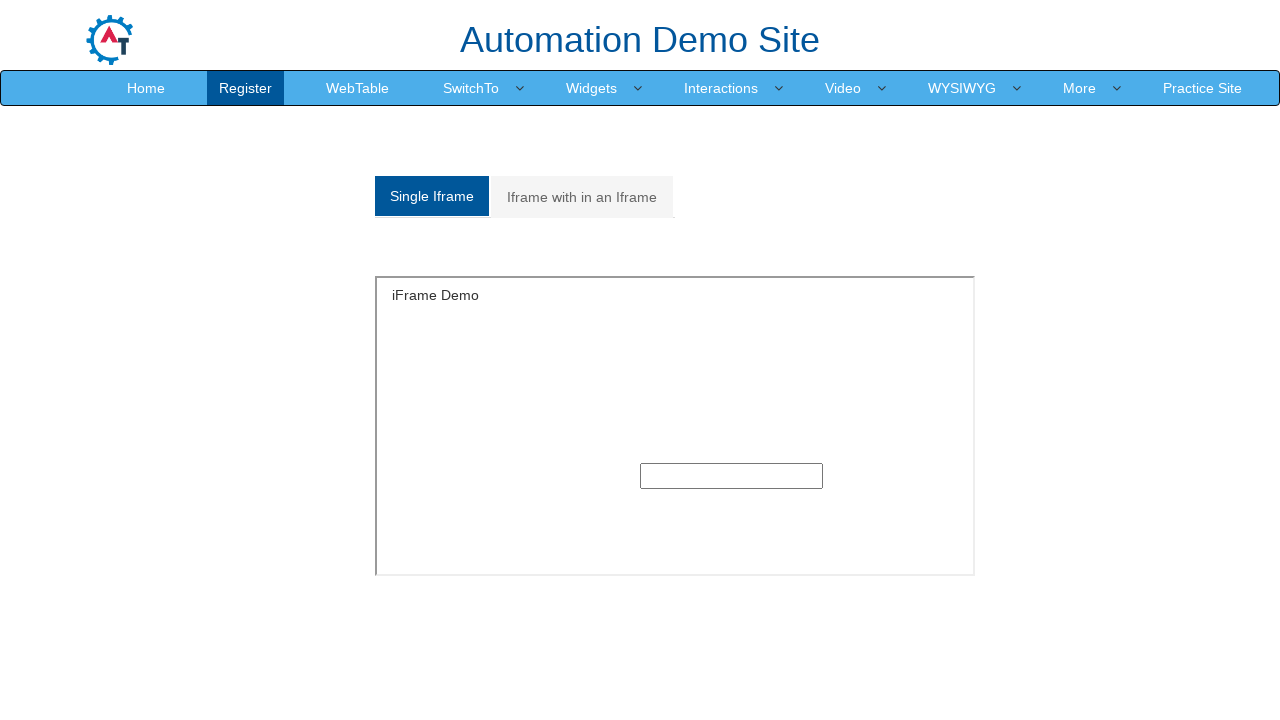

Filled text input field in single frame with 'hiiii' on iframe#singleframe >> internal:control=enter-frame >> input[type='text']
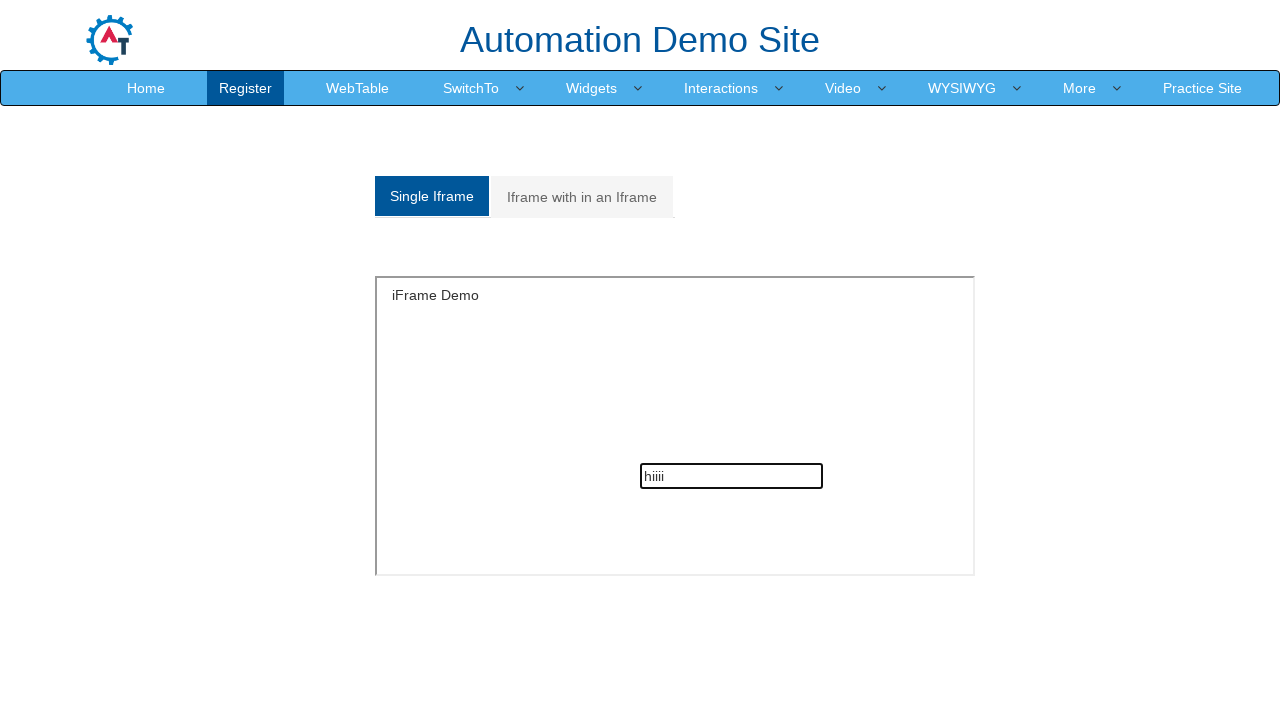

Clicked on 'Iframe with in an Iframe' link at (582, 197) on text=Iframe with in an Iframe
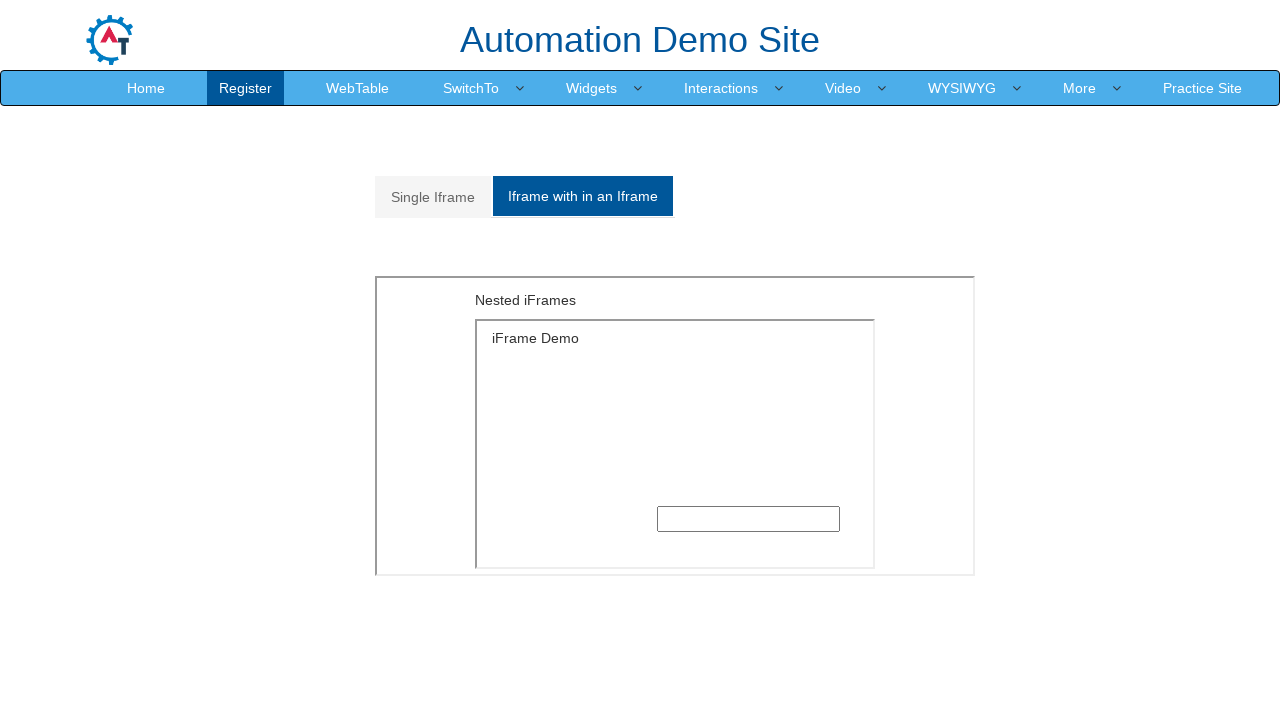

Located outer nested iframe with src 'MultipleFrames.html'
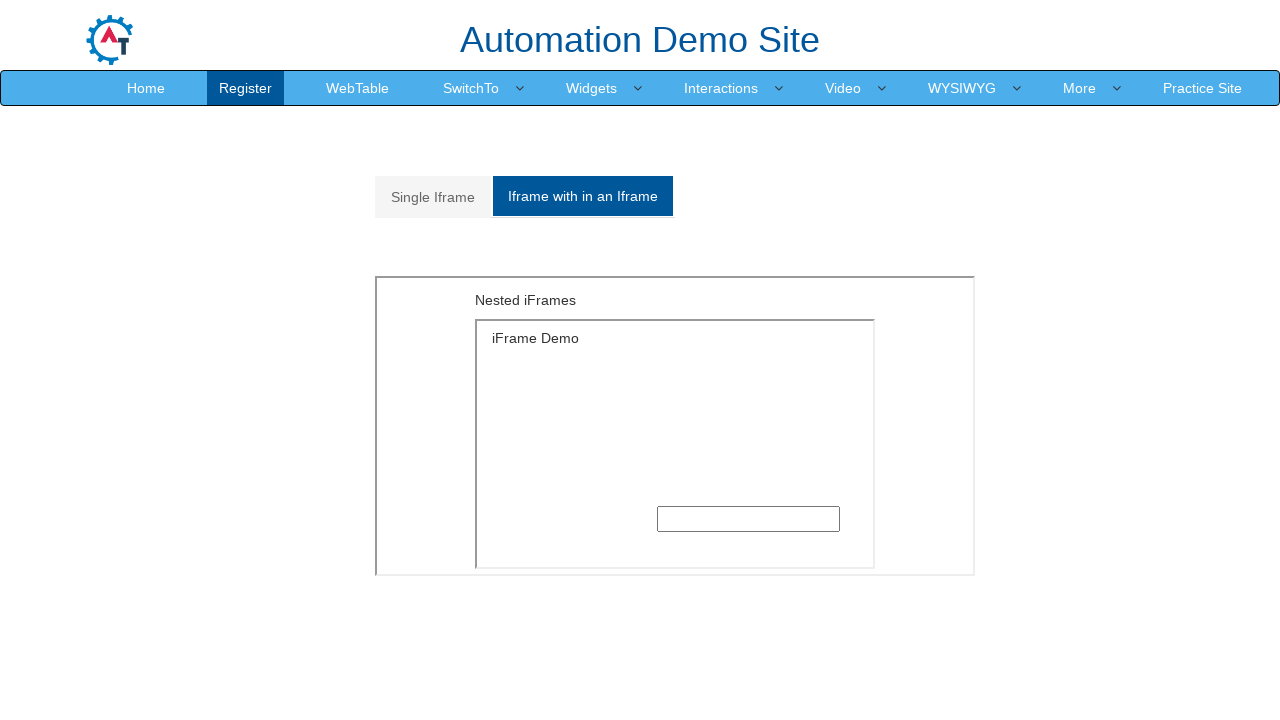

Located first inner iframe within nested frame structure
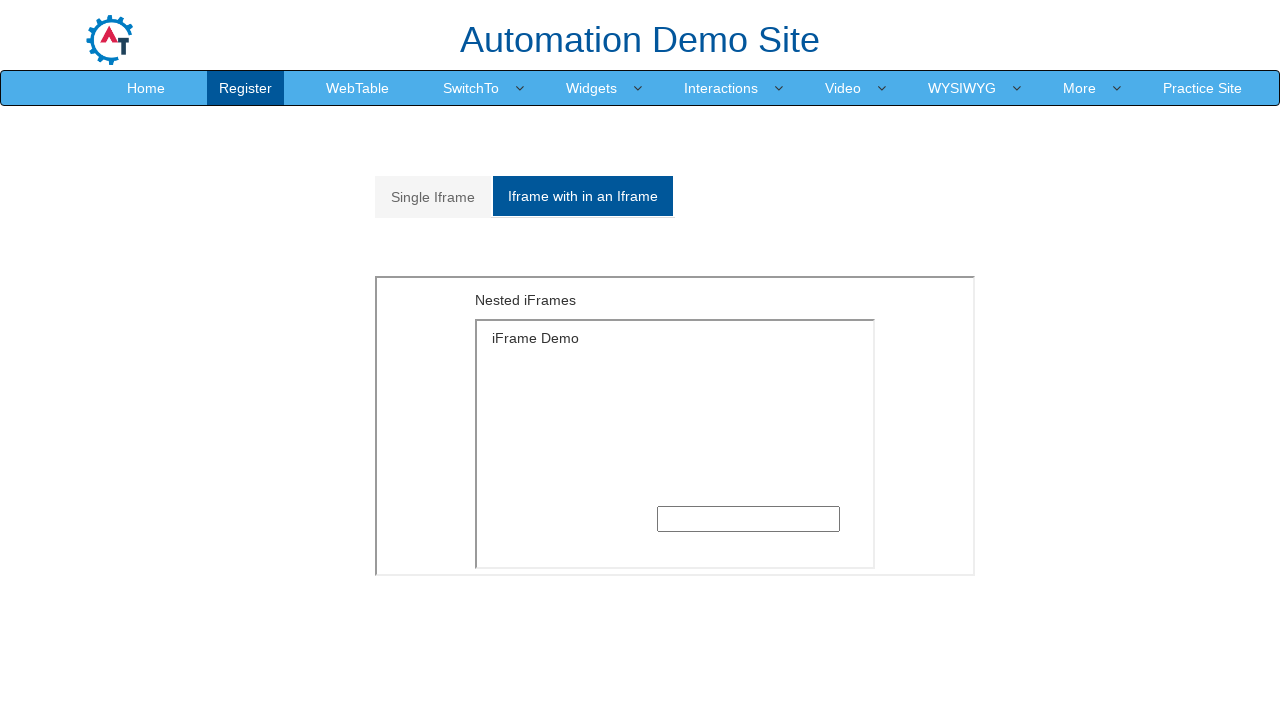

Filled text input field in nested inner frame with 'aparna' on iframe[src='MultipleFrames.html'] >> internal:control=enter-frame >> iframe >> n
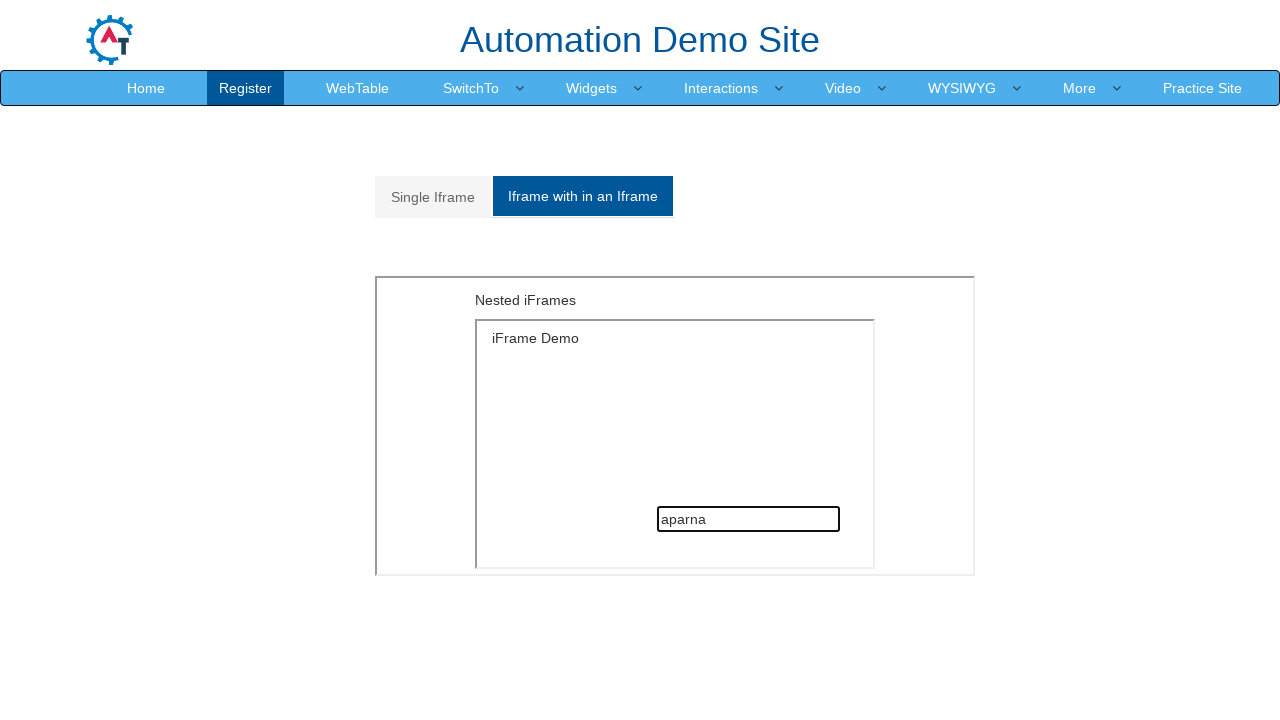

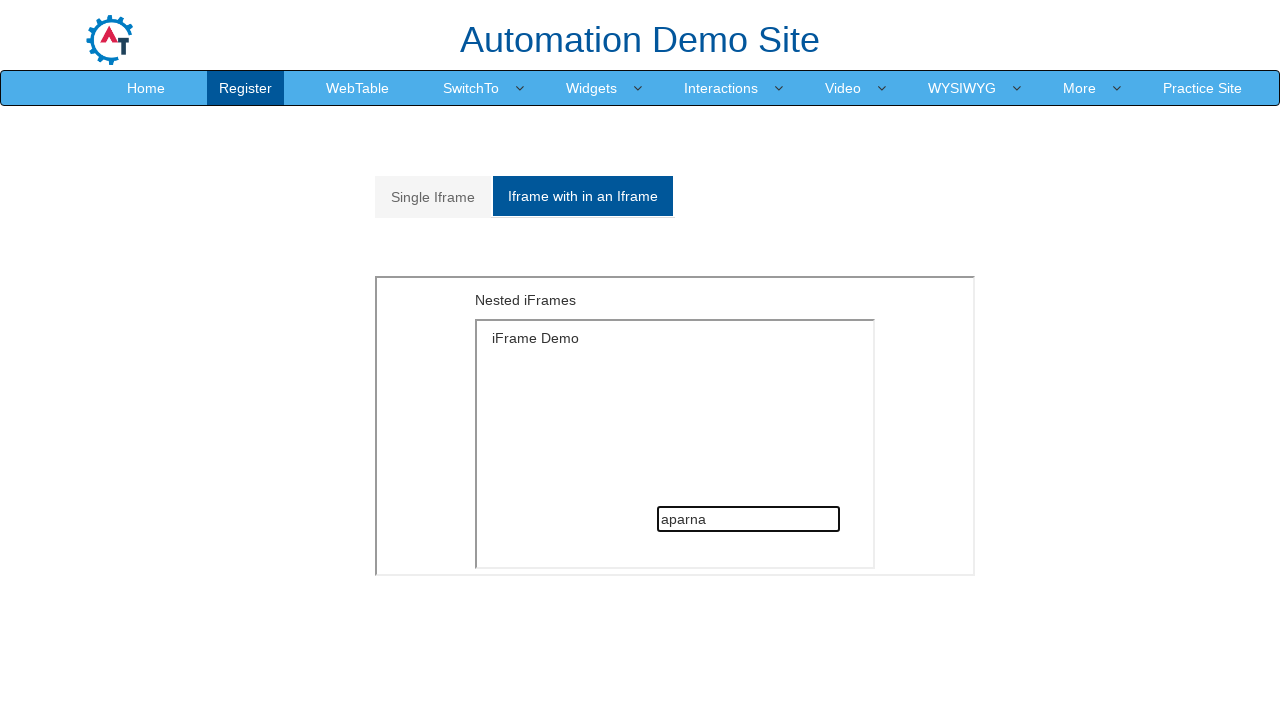